Tests an e-commerce site workflow including searching for products, adding items to cart, and completing the checkout process with country selection

Starting URL: https://rahulshettyacademy.com/seleniumPractise/#/

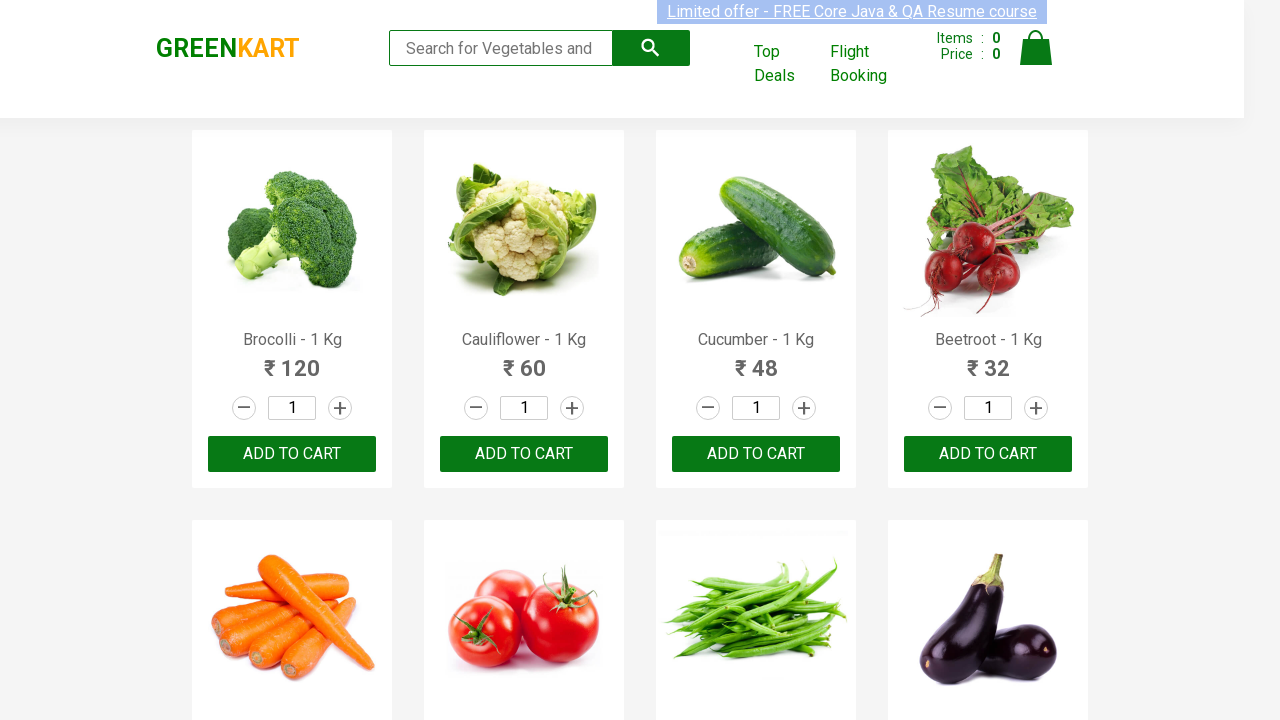

Filled search field with 'ca' to search for products on input.search-keyword
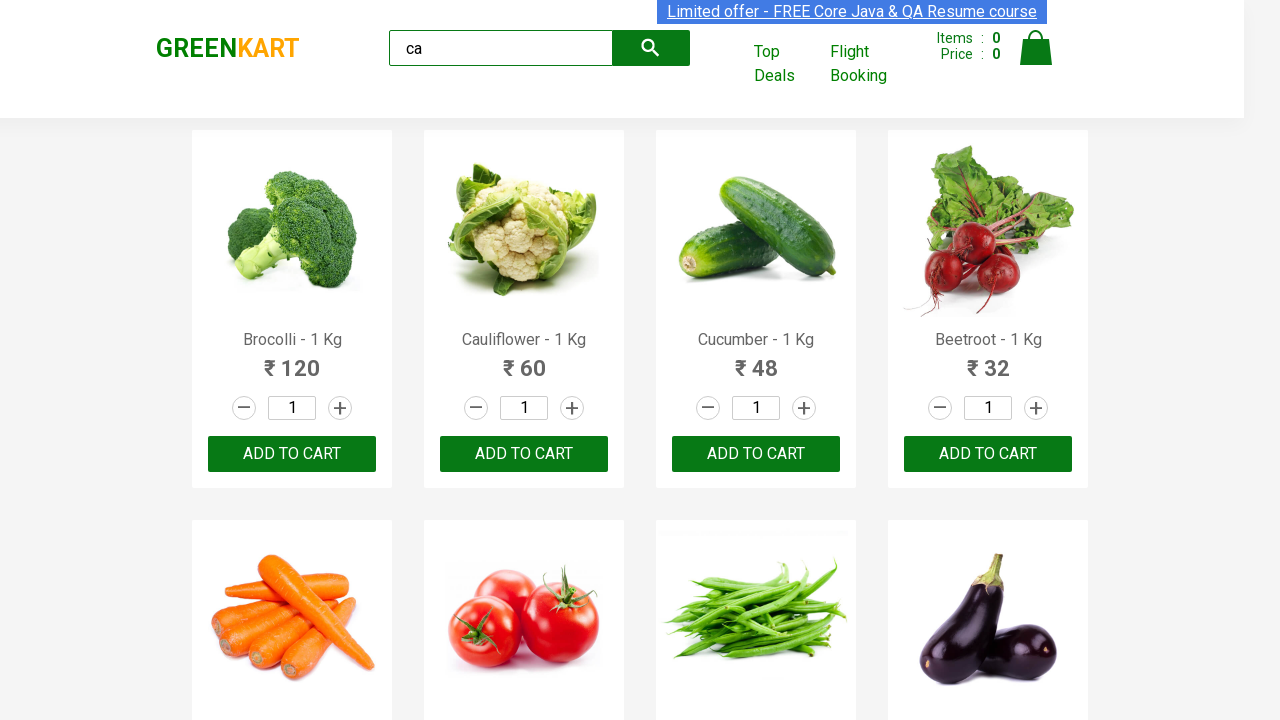

Clicked search submit button at (651, 48) on button[type="submit"]
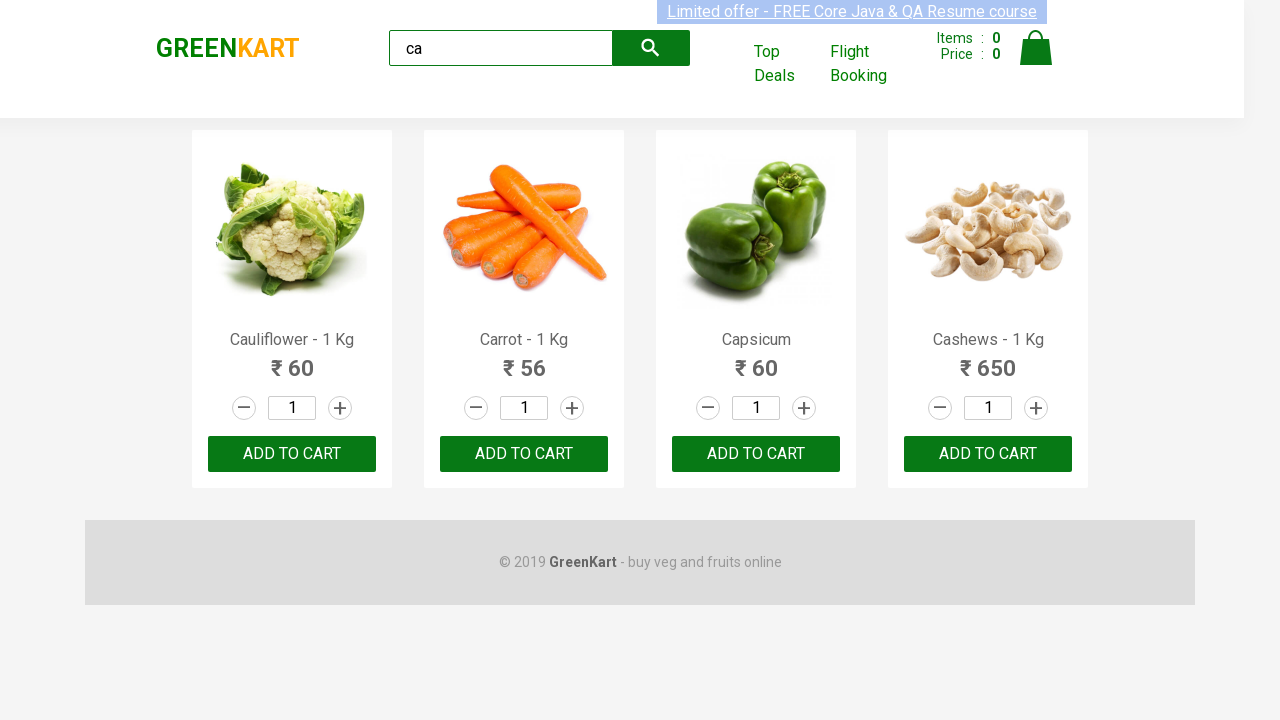

Waited for product names to load
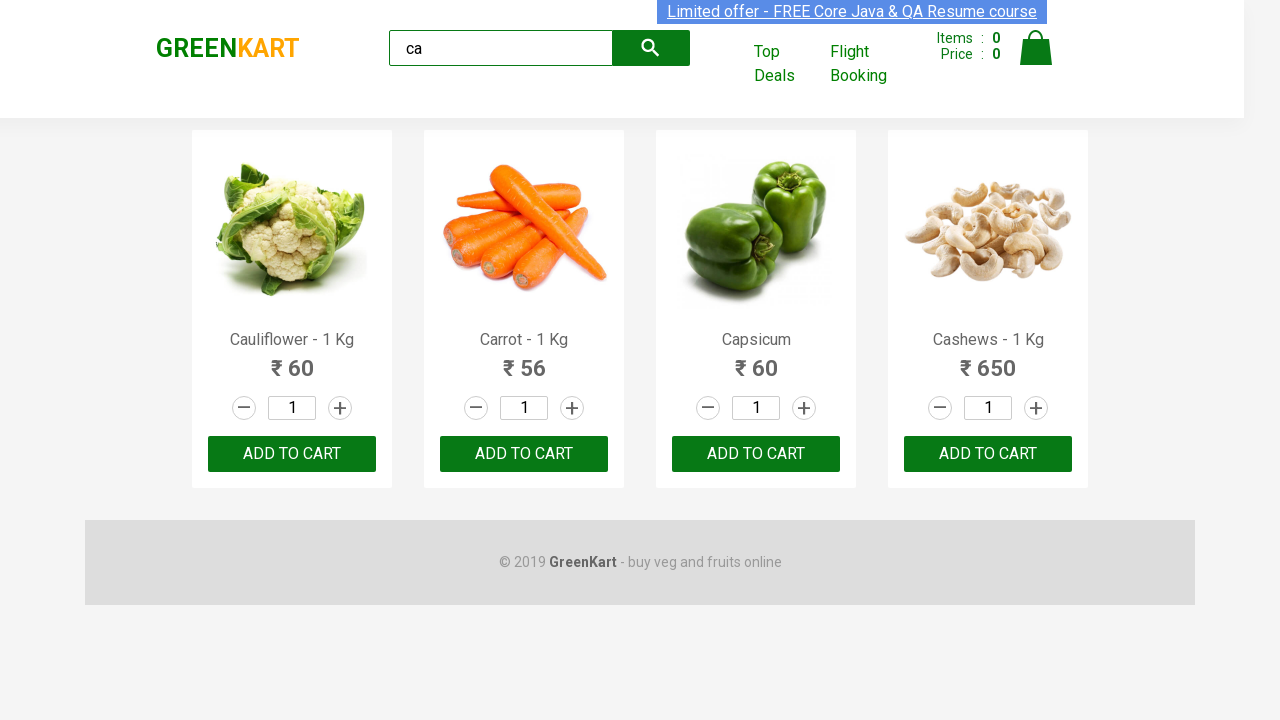

Retrieved all product names from search results
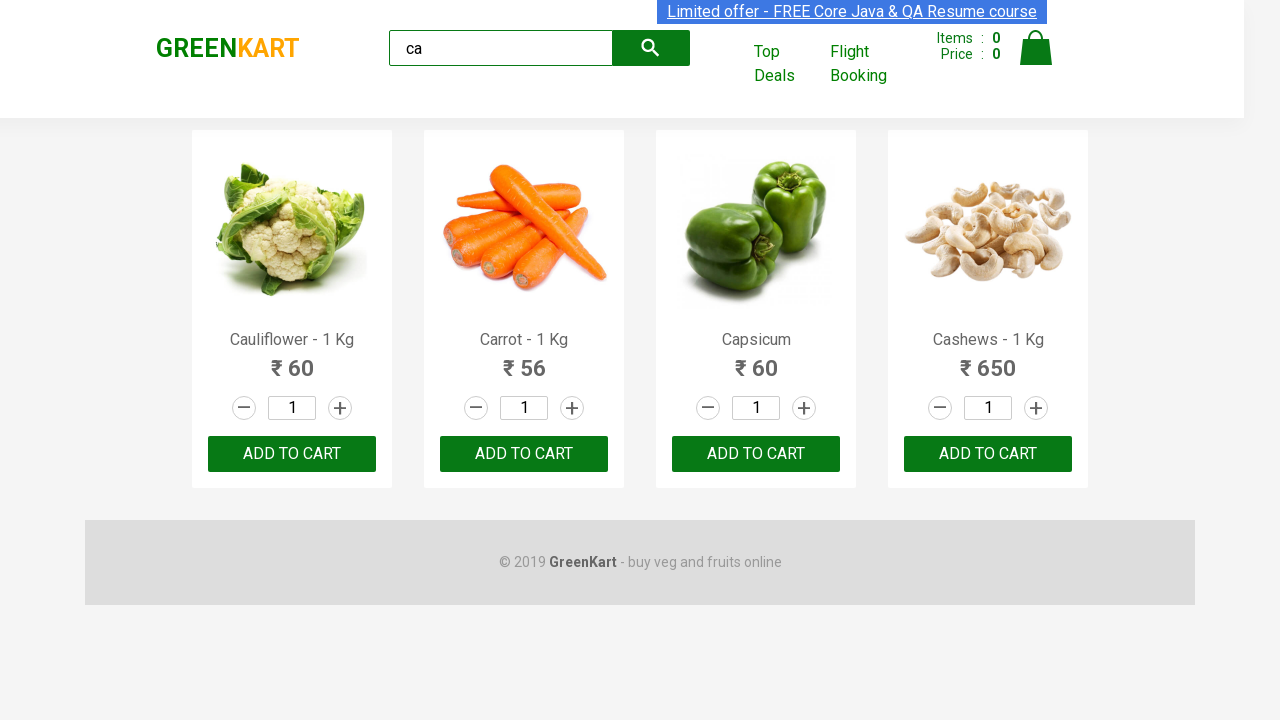

Found and clicked 'Add to Cart' button for Cashews product at (988, 454) on div.product-action > button >> nth=3
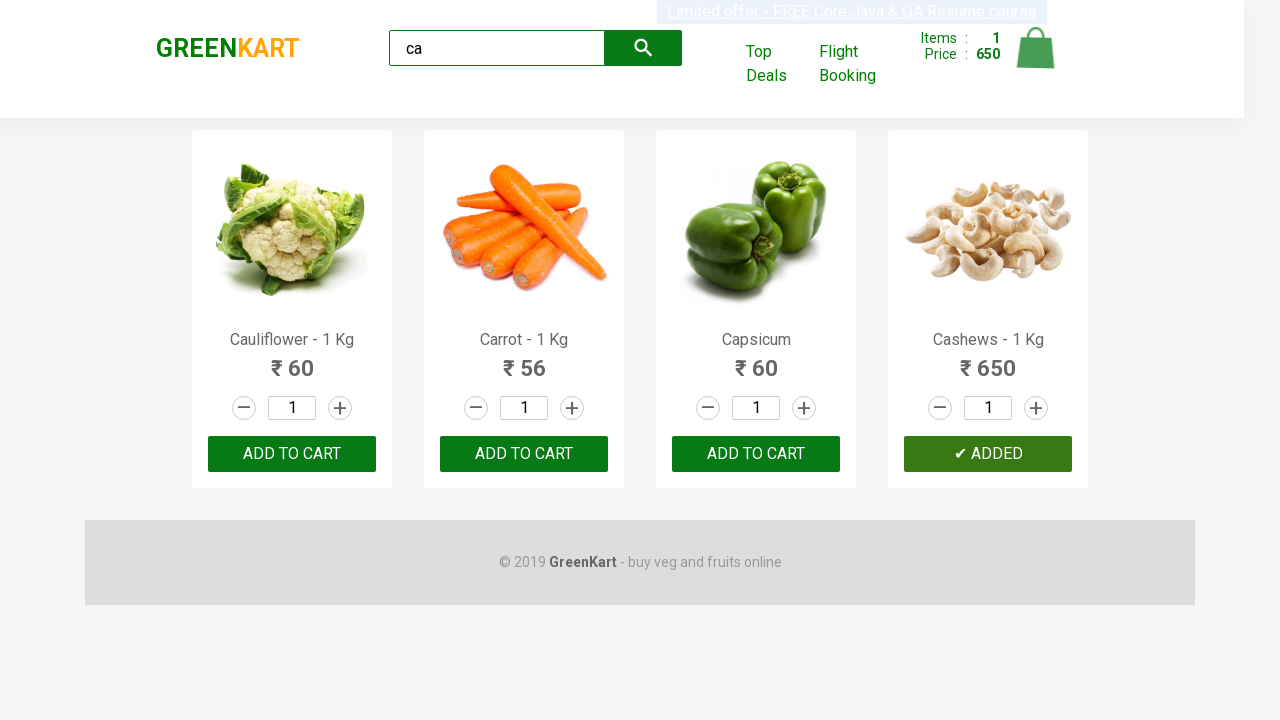

Clicked cart icon to view cart at (1036, 48) on img[alt="Cart"]
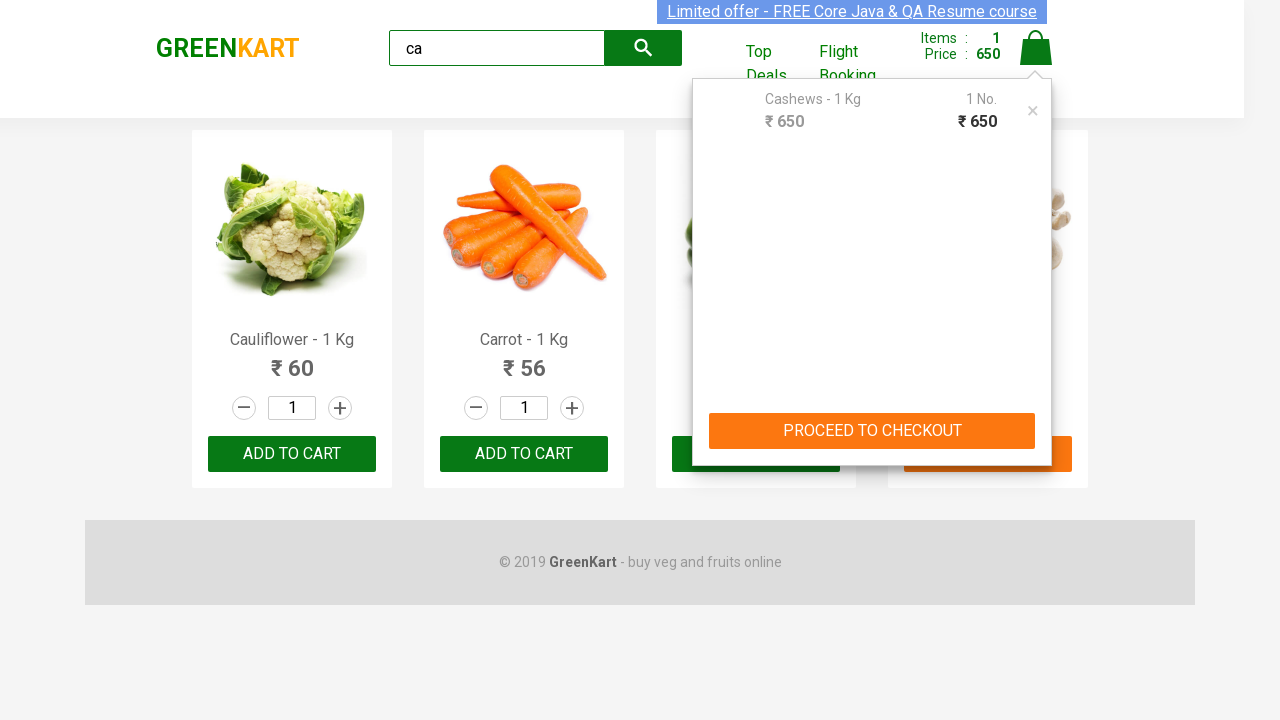

Clicked checkout button to proceed to checkout at (872, 431) on div.action-block > button >> nth=0
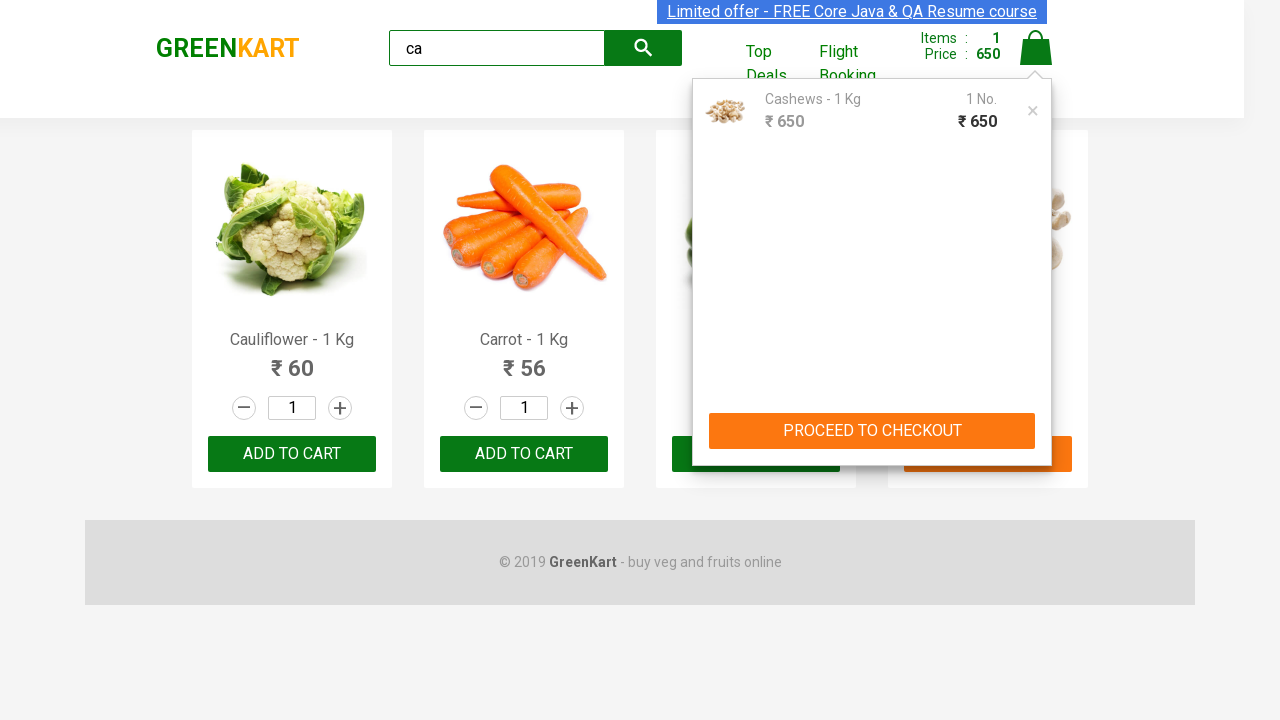

Clicked 'Place Order' button at (1036, 420) on text=Place Order
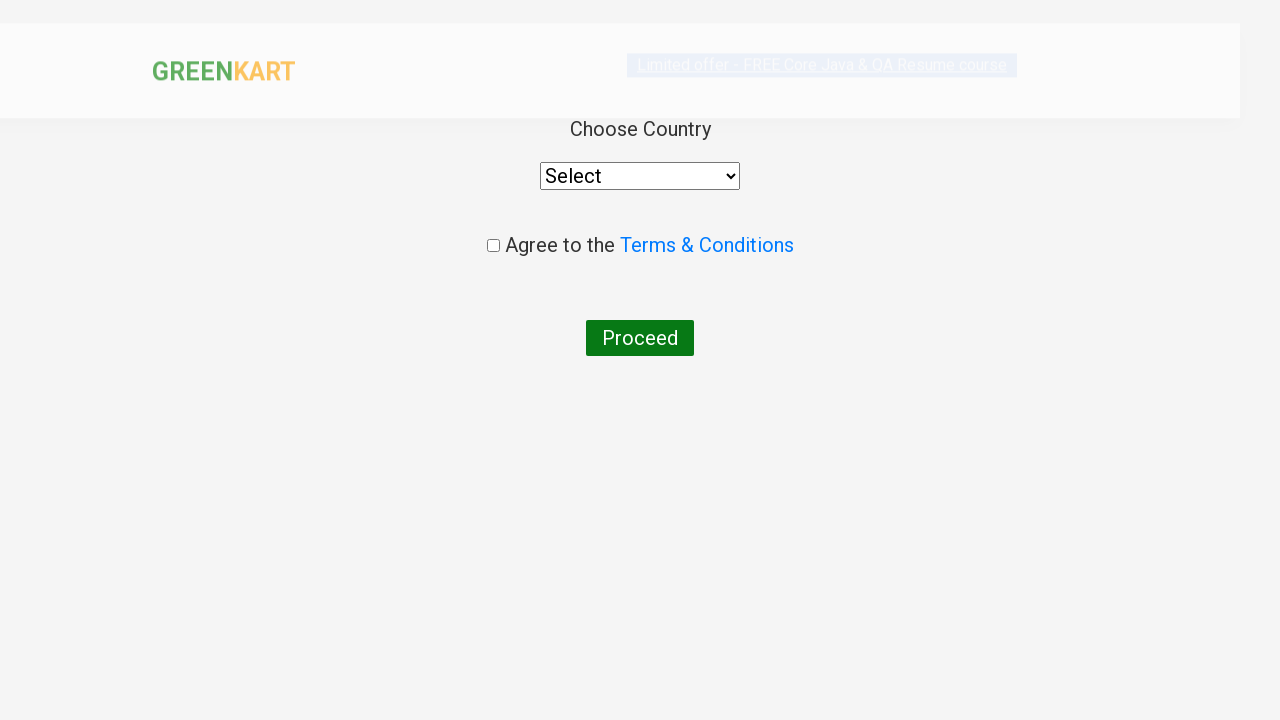

Selected 'India' from country dropdown on select
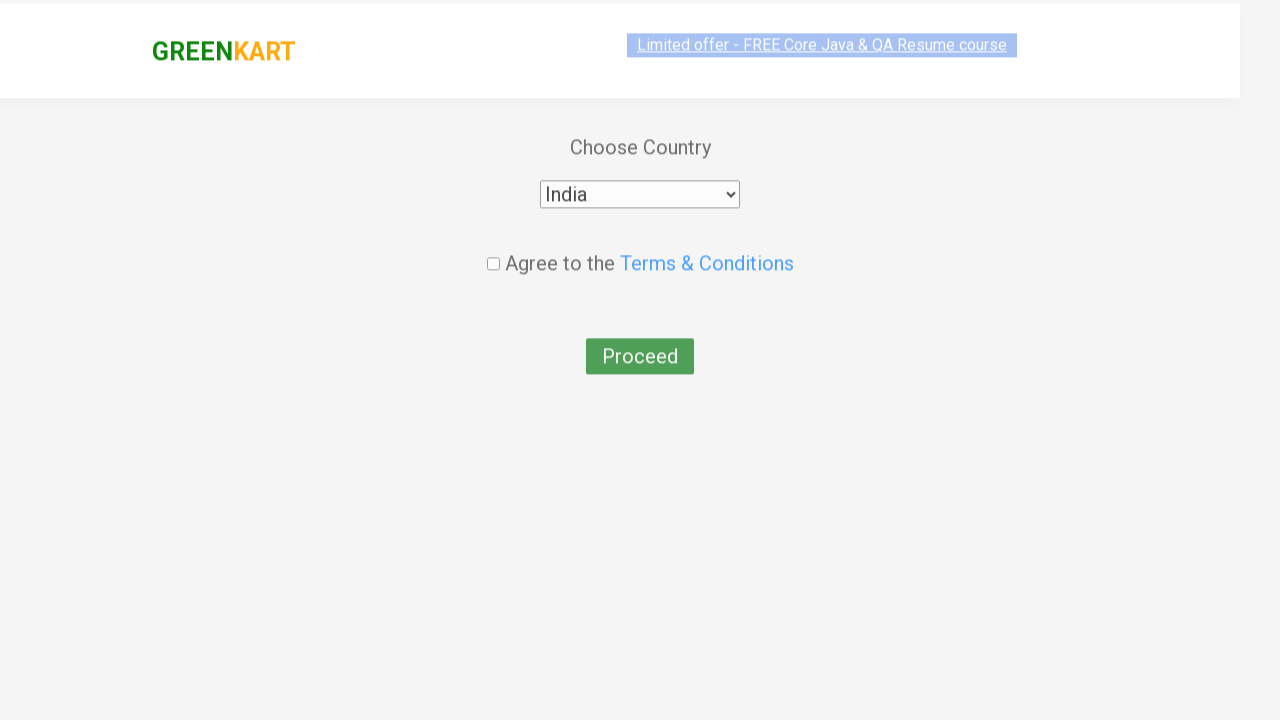

Checked the terms and conditions checkbox at (493, 246) on input[type="checkbox"]
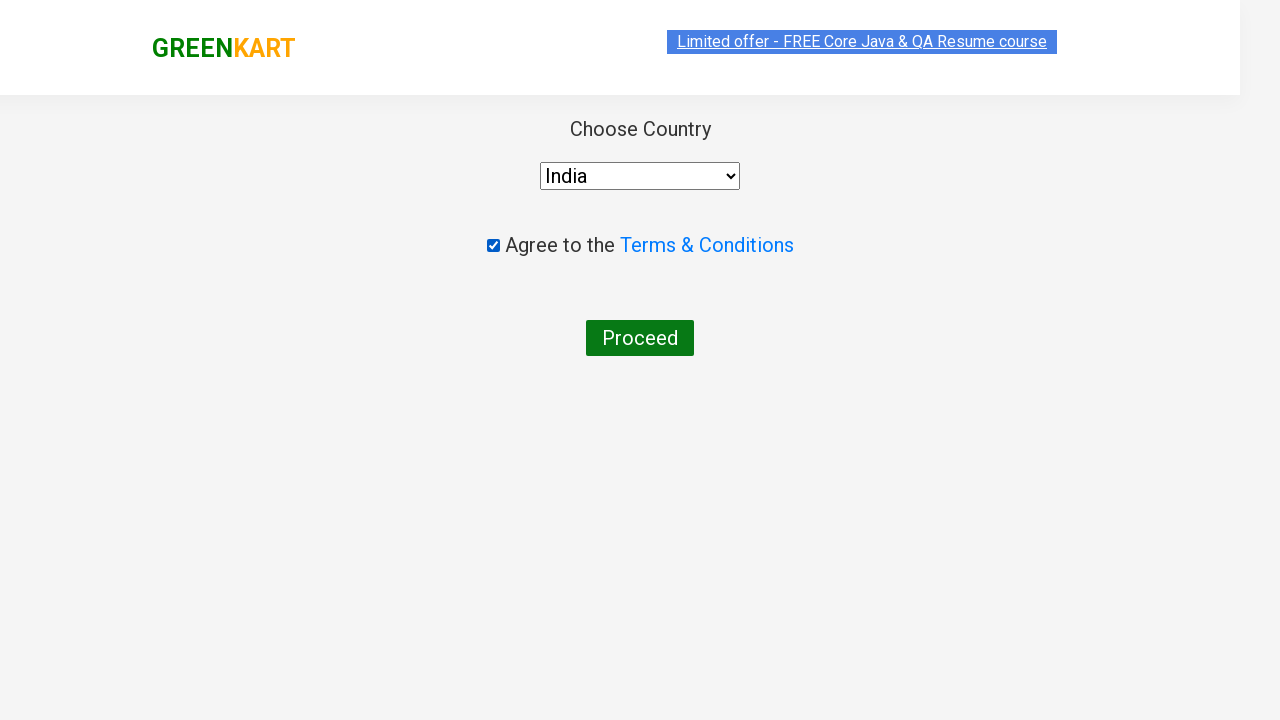

Clicked submit/proceed button to complete order at (640, 338) on button
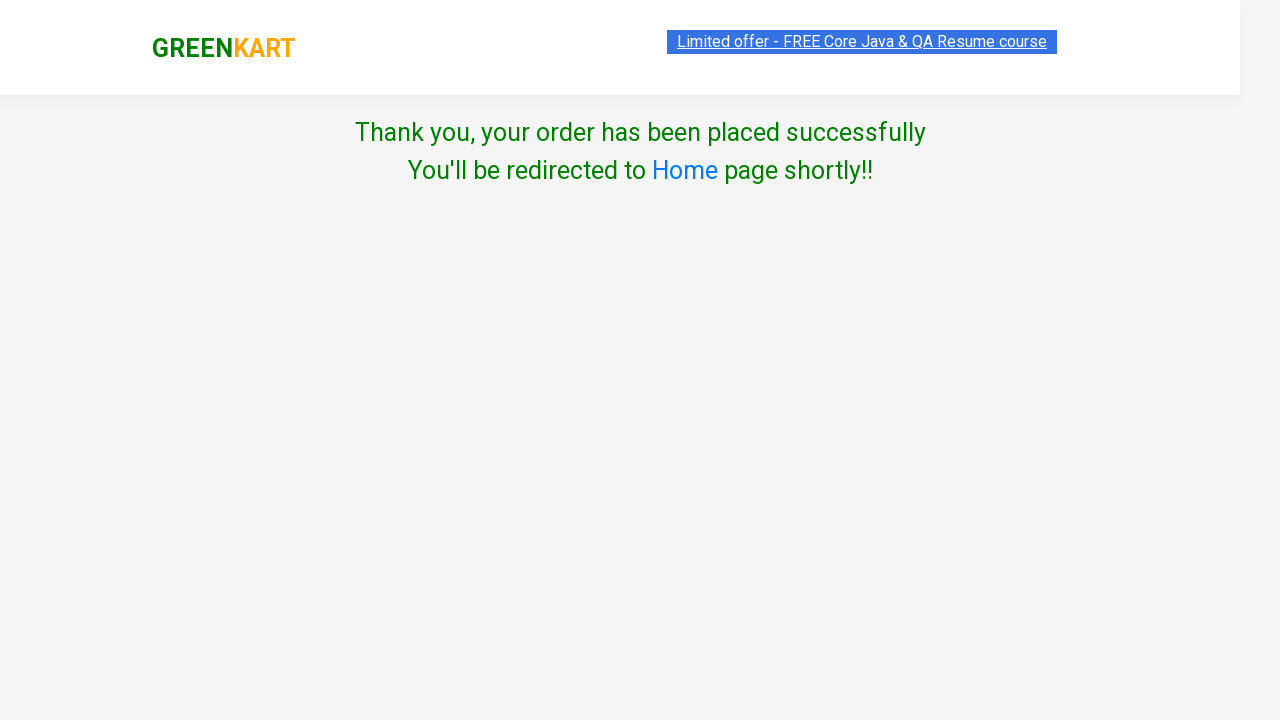

Order confirmation page loaded with success message
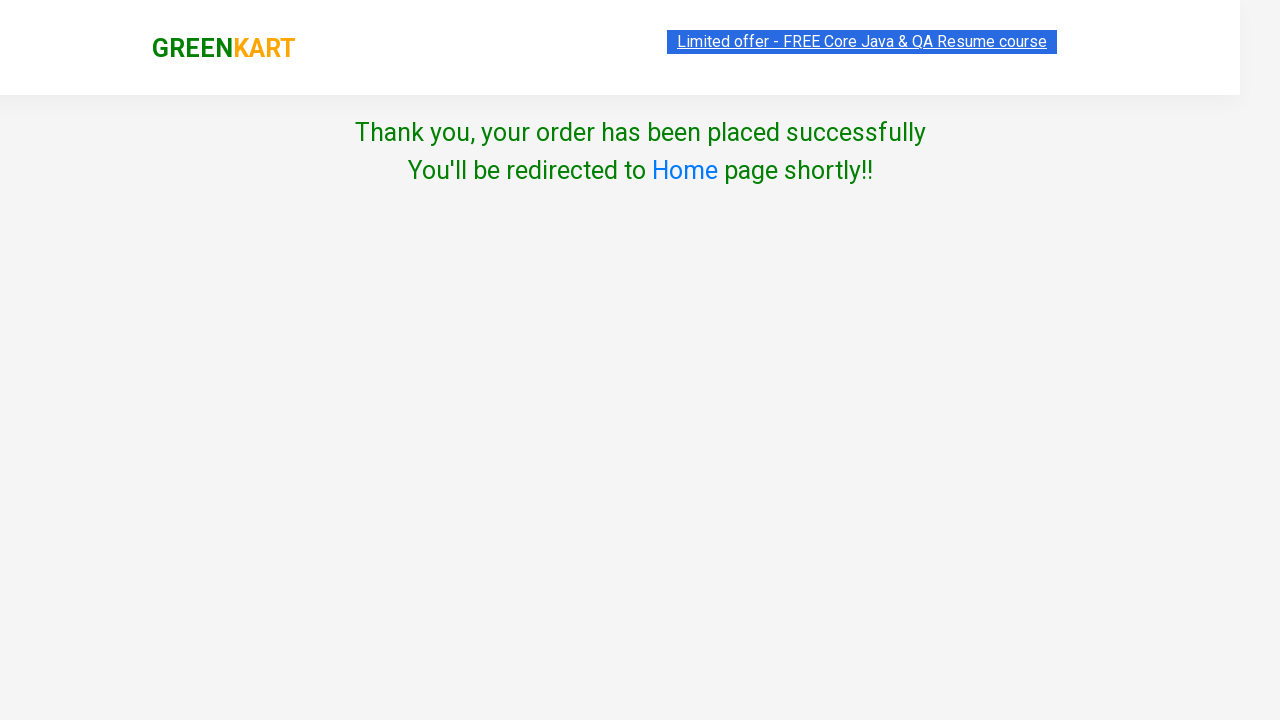

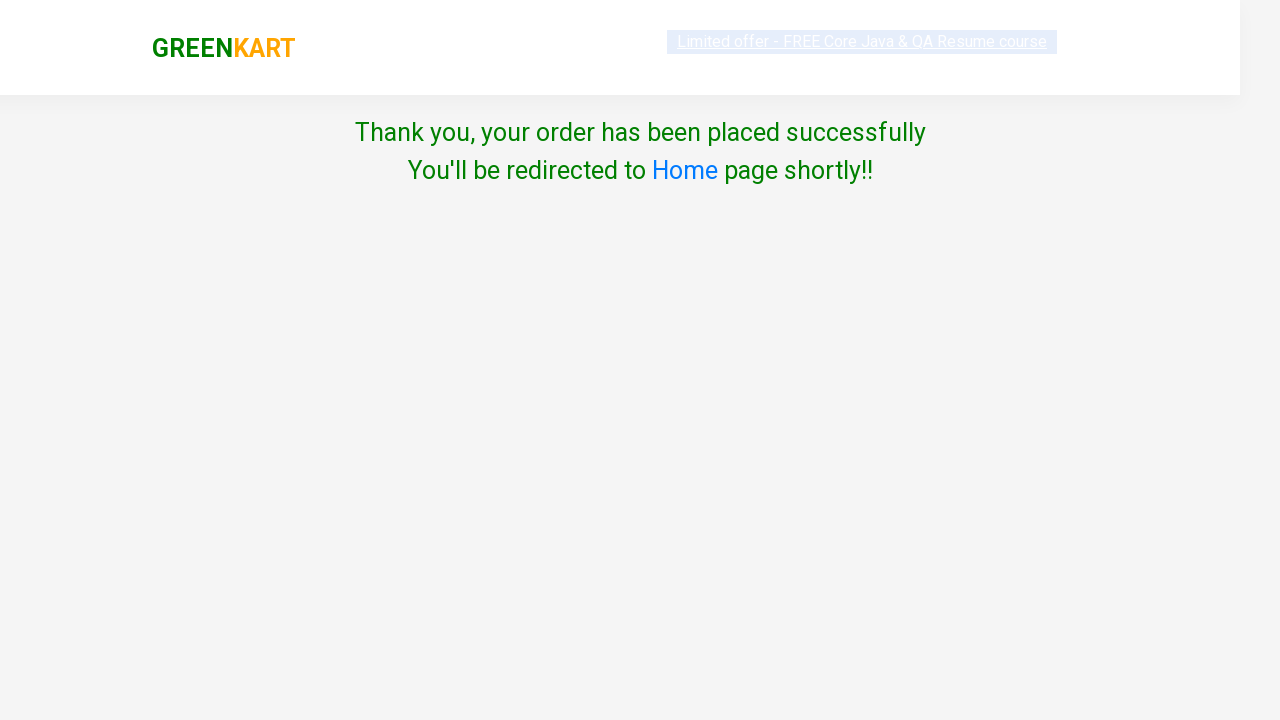